Tests the number input field on the inputs page by entering an integer value and verifying the page loads correctly

Starting URL: http://the-internet.herokuapp.com/inputs

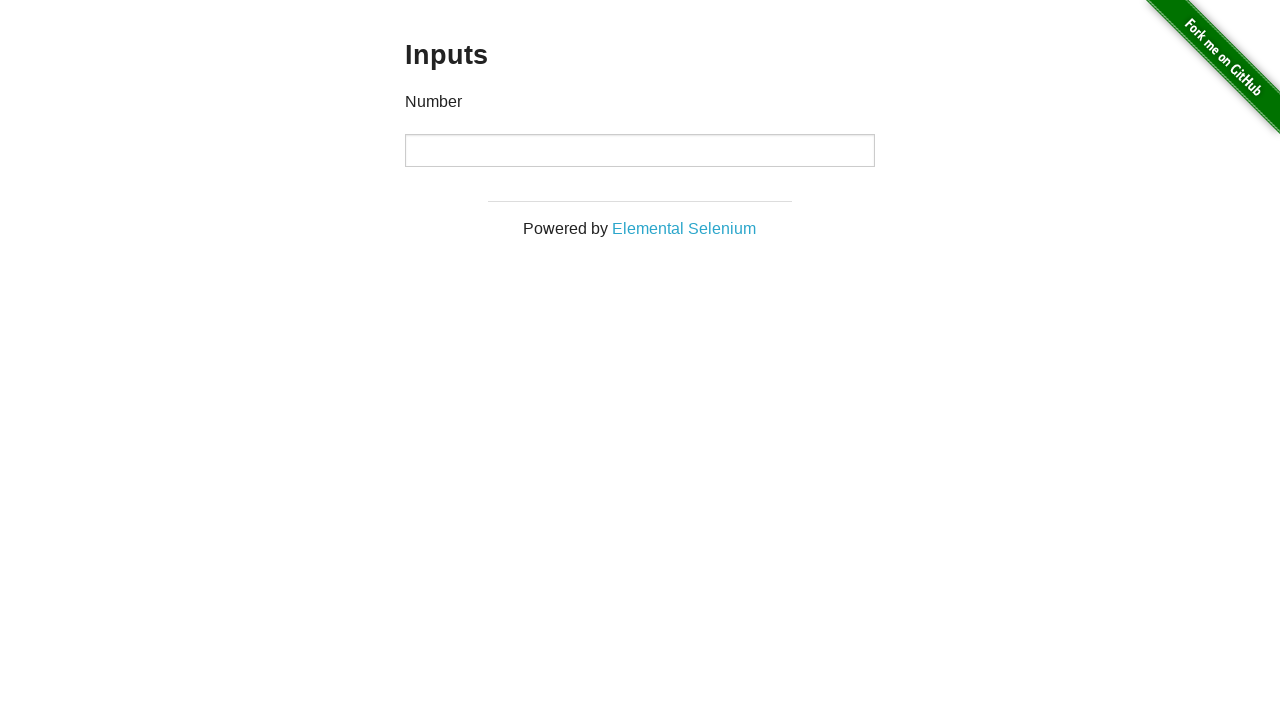

Waited for Inputs page heading to load
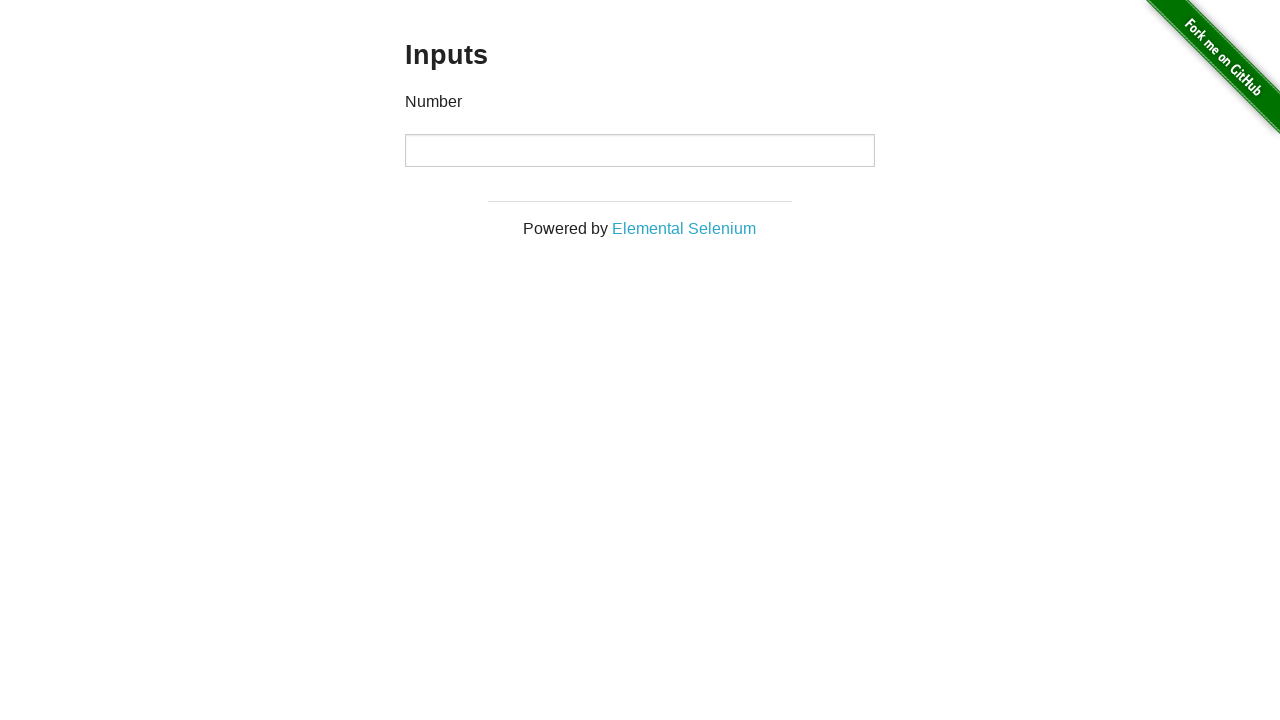

Entered integer value 2020 in number input field on input[type='number']
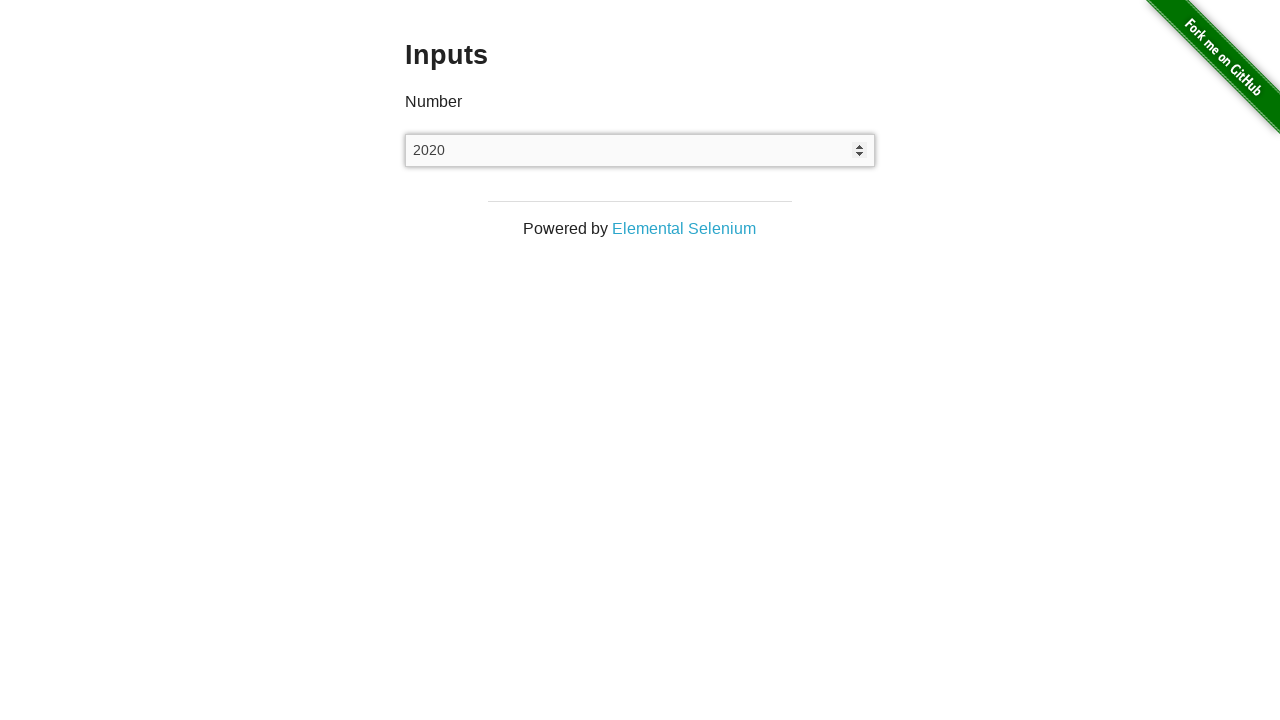

Verified that the number input field contains the value 2020
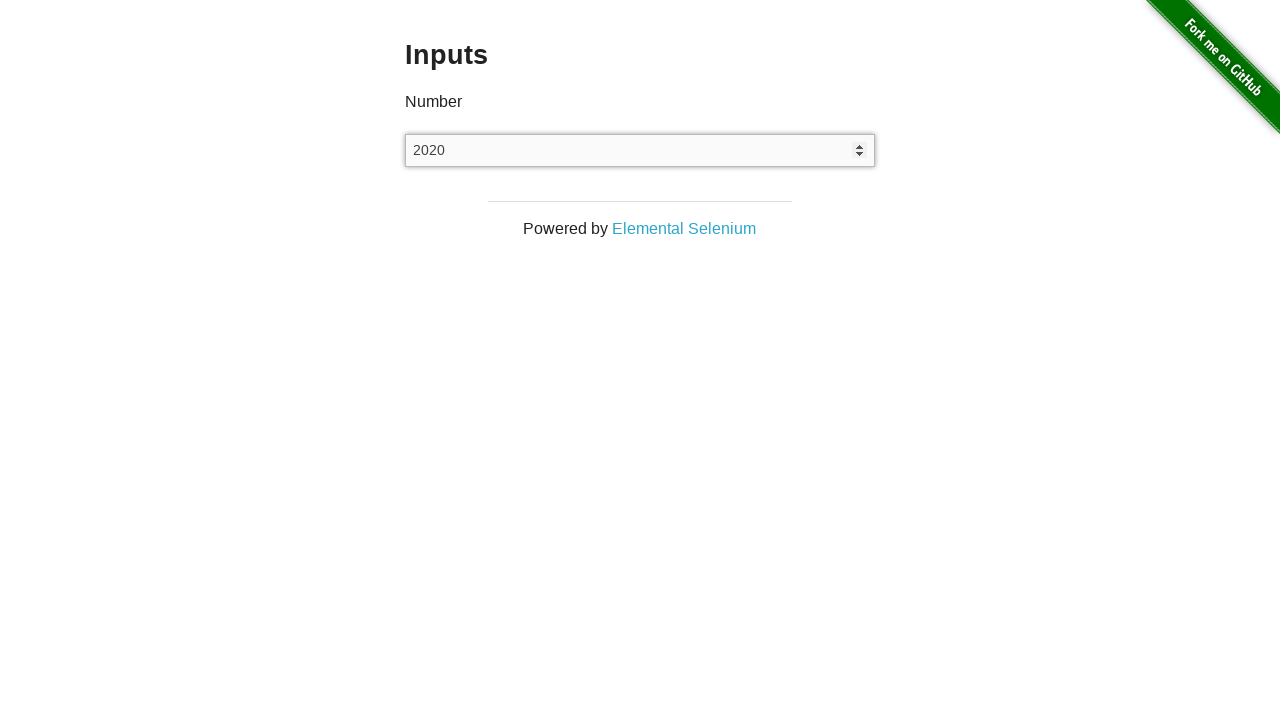

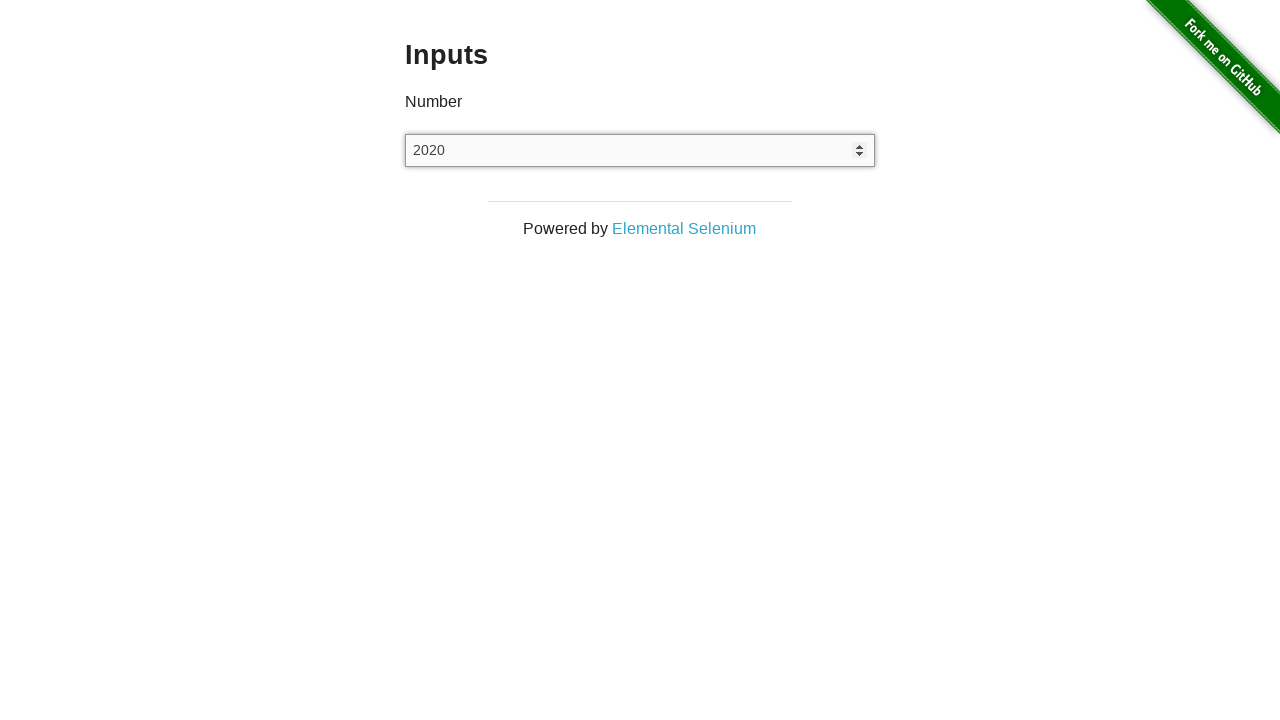